Tests the jQuery UI datepicker widget by switching to an iframe, clicking the date input to open the calendar, navigating forward 3 months, and selecting a specific date.

Starting URL: https://jqueryui.com/datepicker/

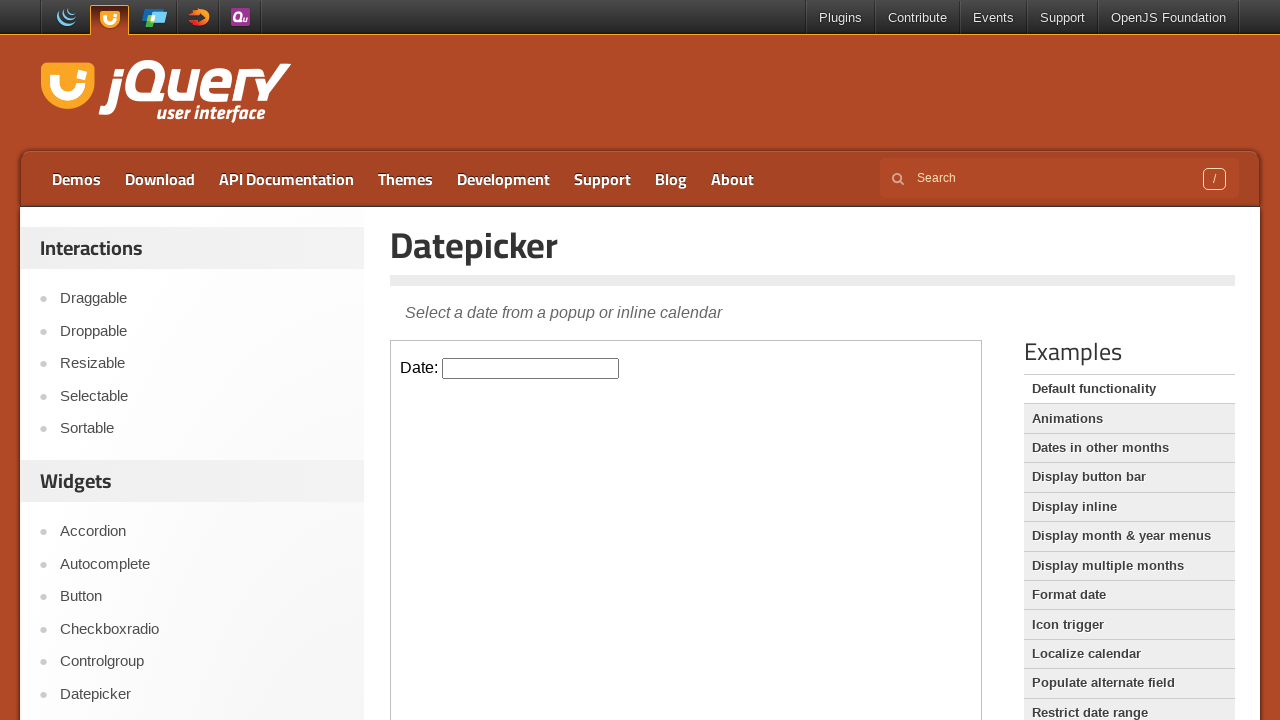

Navigated to jQuery UI datepicker demo page
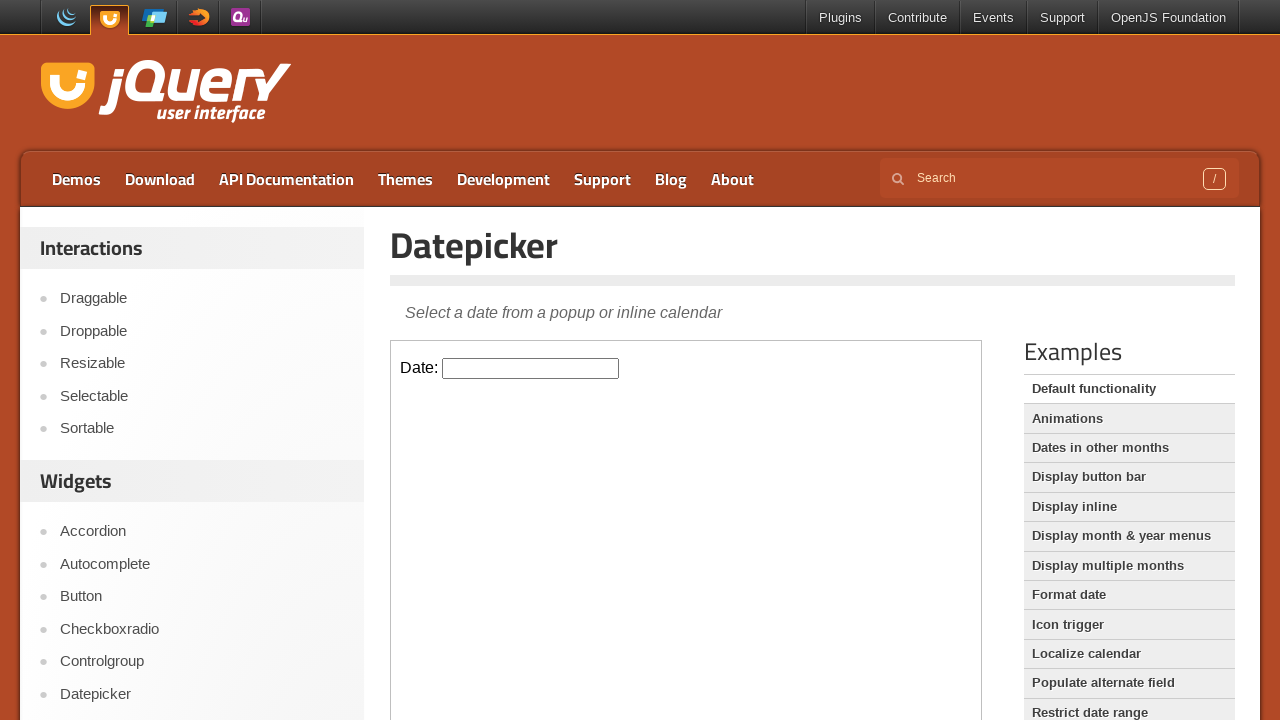

Located the datepicker iframe
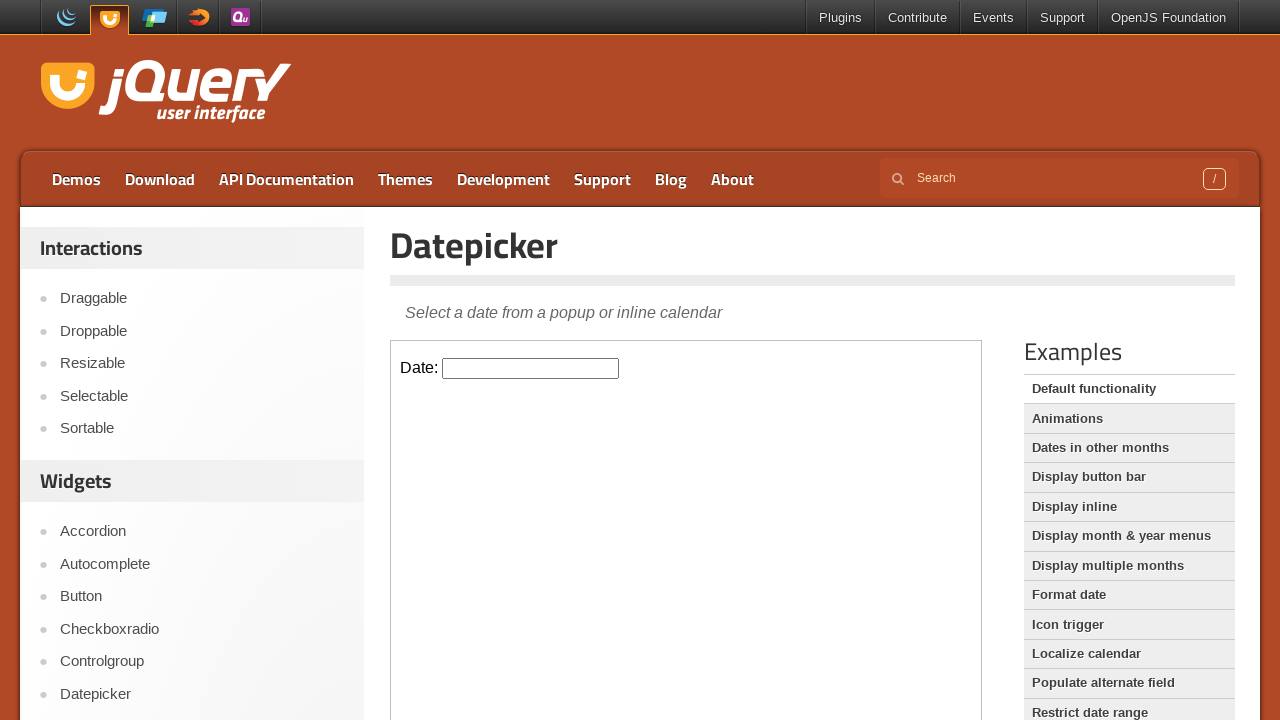

Clicked the datepicker input to open the calendar at (531, 368) on iframe >> nth=0 >> internal:control=enter-frame >> #datepicker
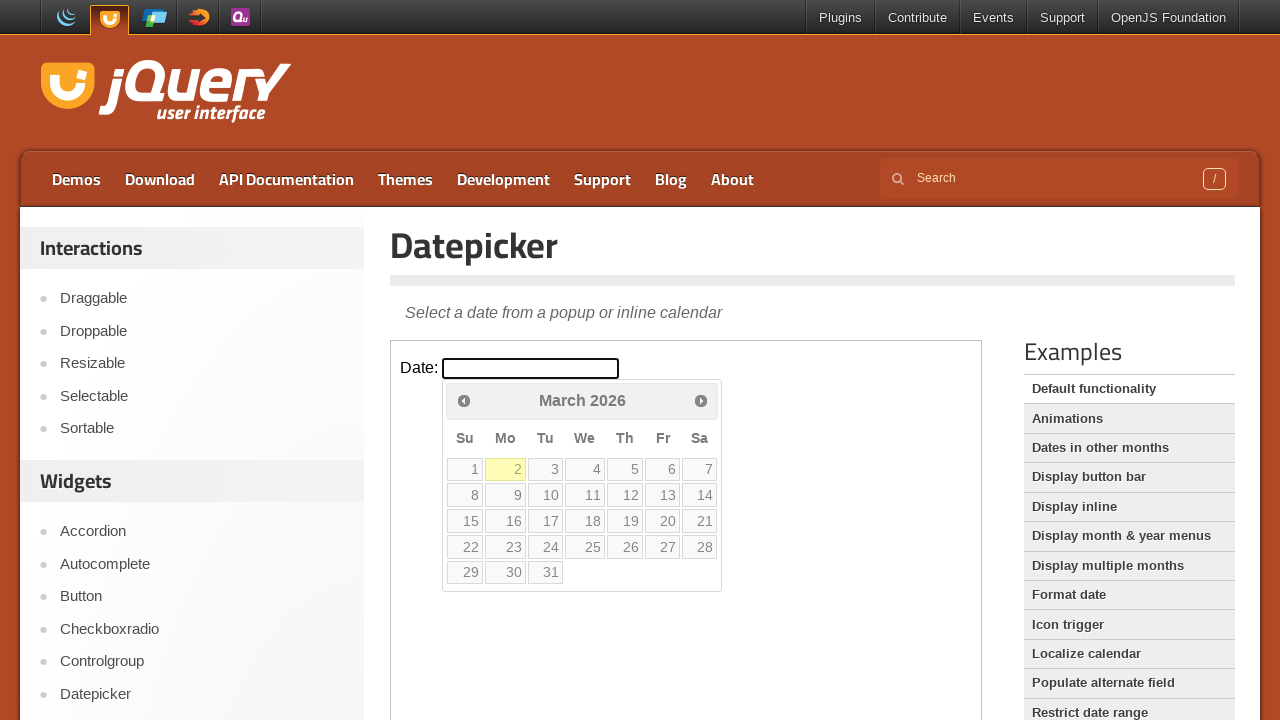

Clicked next month button (iteration 1 of 3) at (701, 400) on iframe >> nth=0 >> internal:control=enter-frame >> xpath=//*[@id='ui-datepicker-
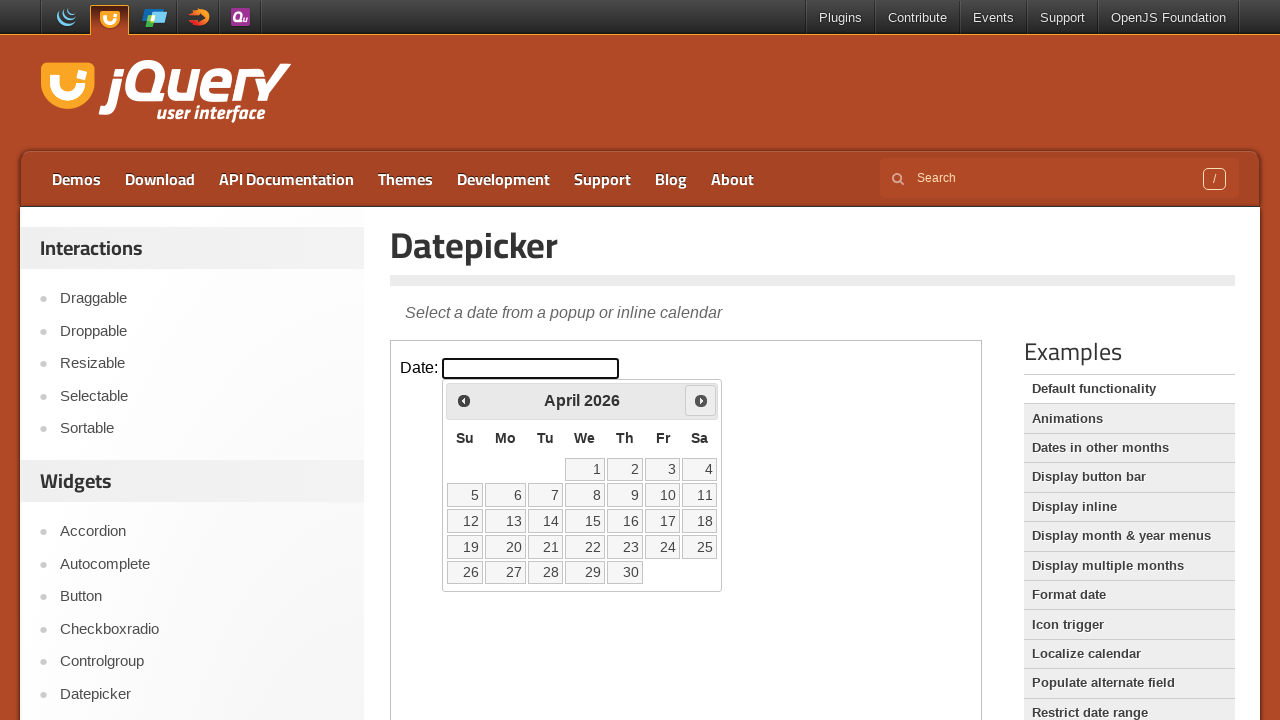

Clicked next month button (iteration 2 of 3) at (701, 400) on iframe >> nth=0 >> internal:control=enter-frame >> xpath=//*[@id='ui-datepicker-
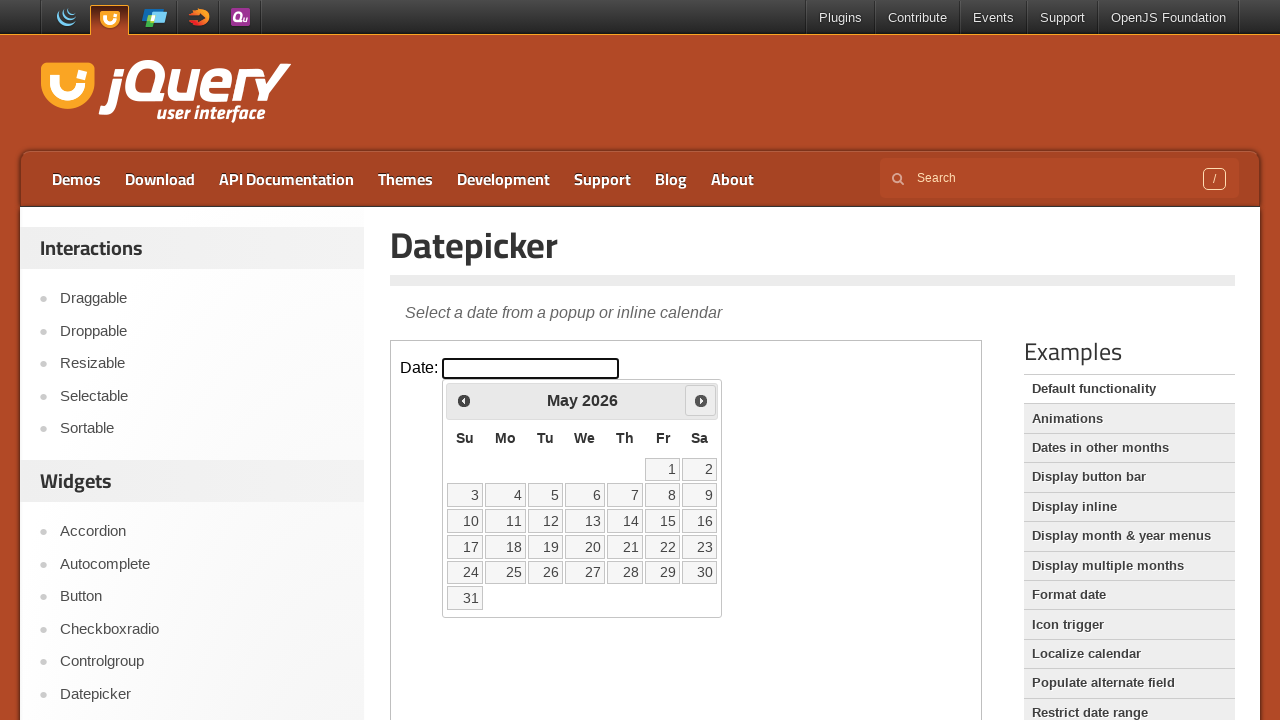

Clicked next month button (iteration 3 of 3) at (701, 400) on iframe >> nth=0 >> internal:control=enter-frame >> xpath=//*[@id='ui-datepicker-
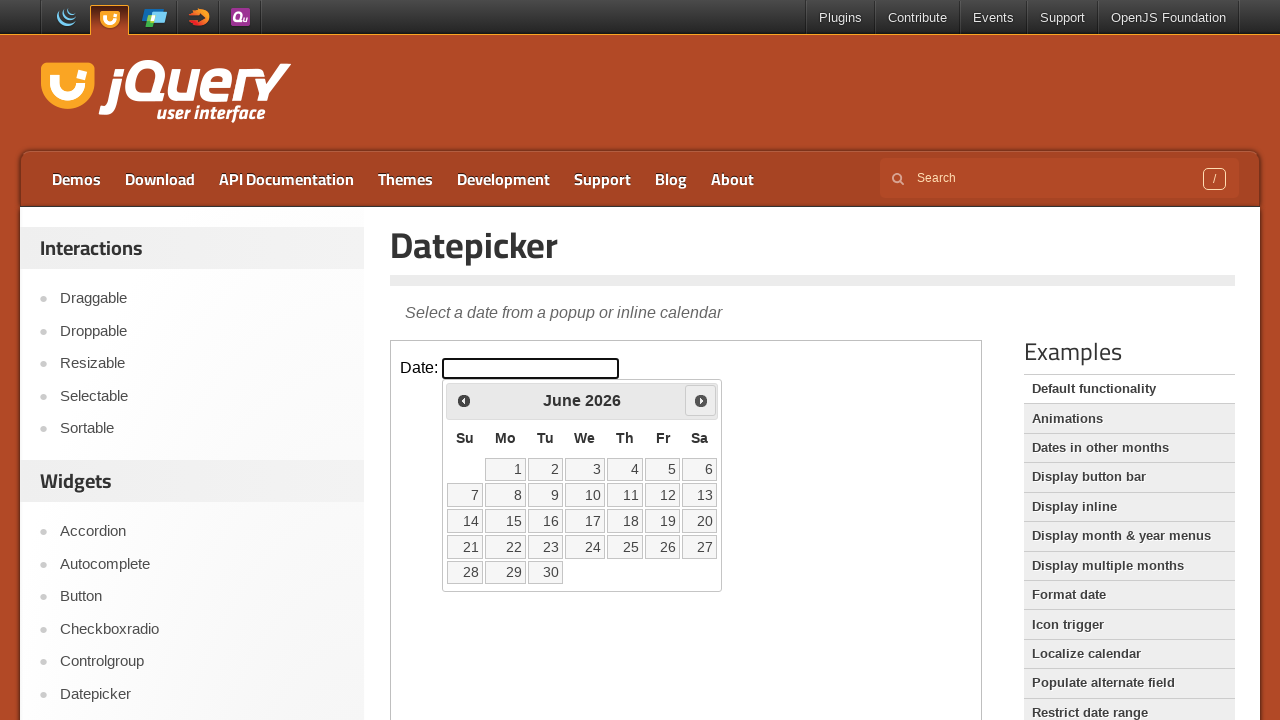

Selected date from the calendar (first row, fifth column) at (625, 469) on iframe >> nth=0 >> internal:control=enter-frame >> #ui-datepicker-div > table > 
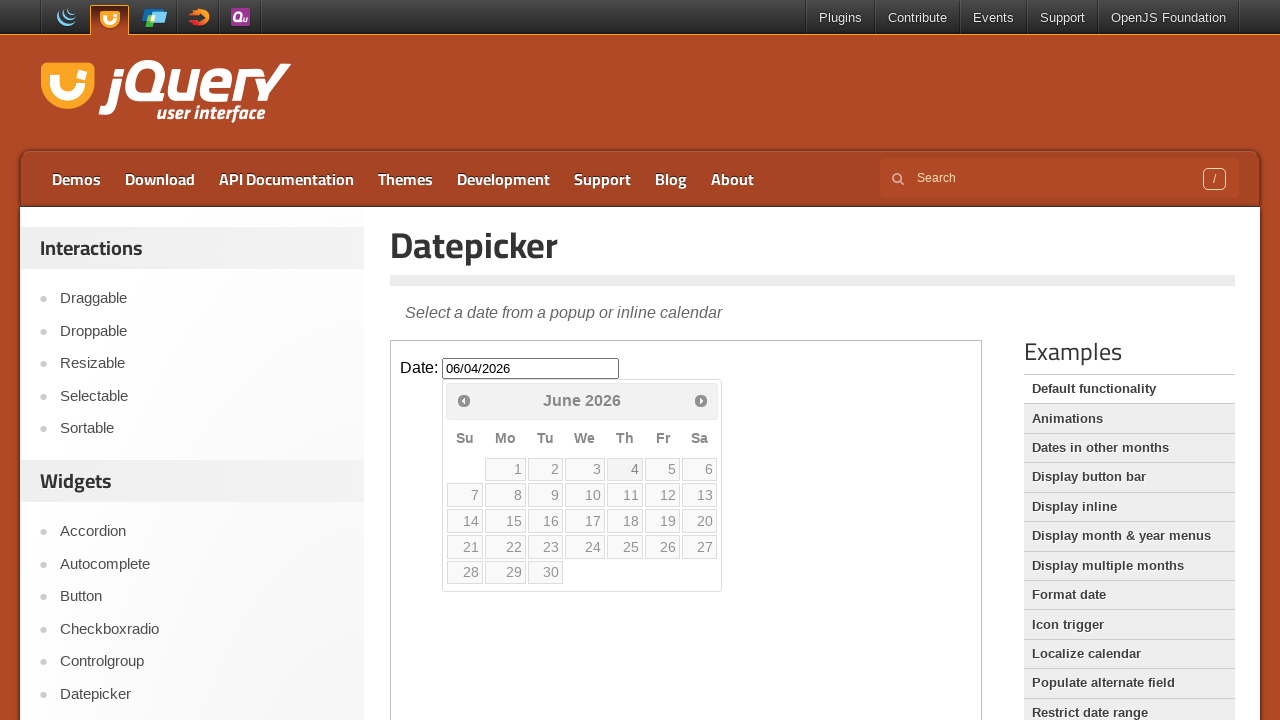

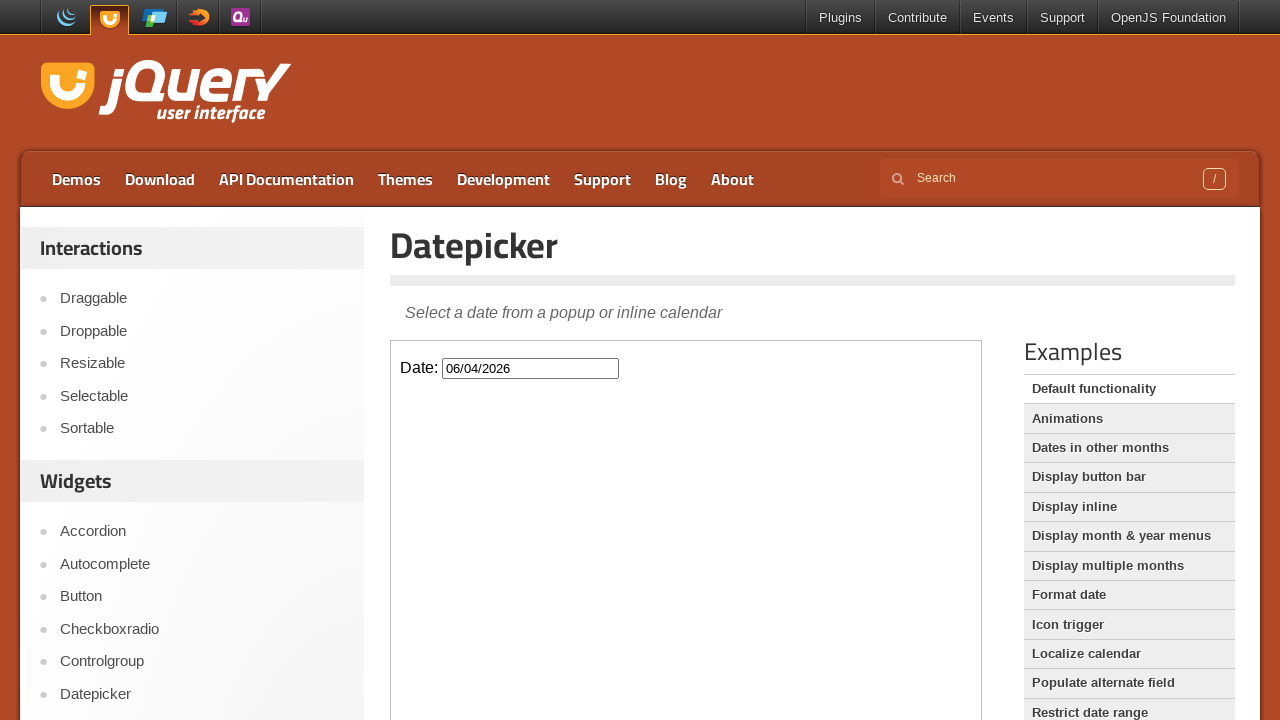